Automates a math exercise by reading two numbers from the page, calculating their sum, selecting the result from a dropdown menu, and clicking the submit button.

Starting URL: http://suninjuly.github.io/selects2.html

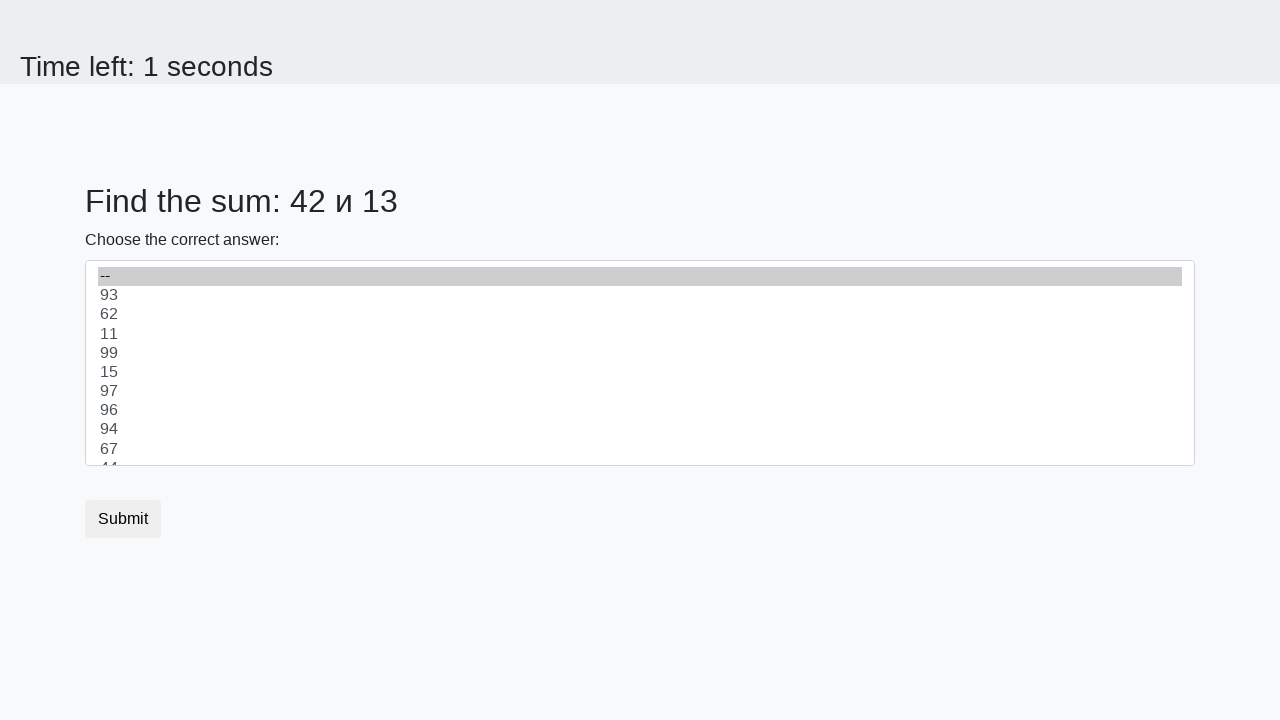

Read first number from page
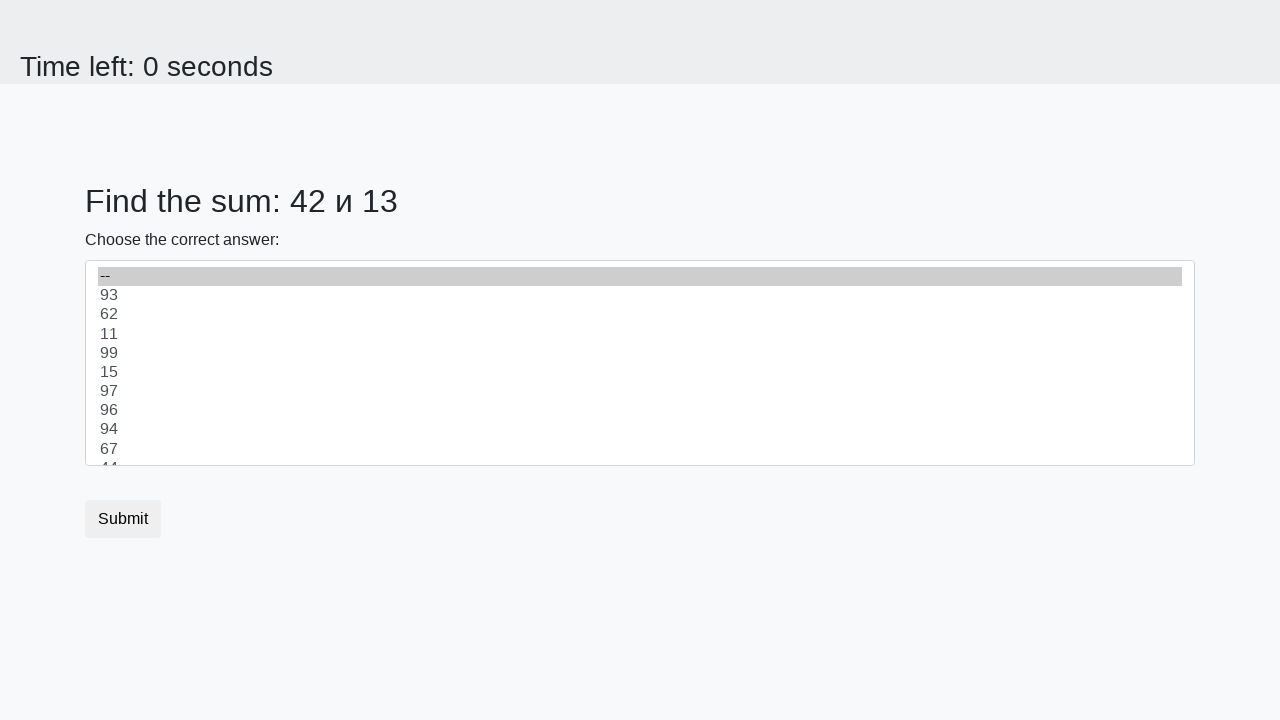

Read second number from page
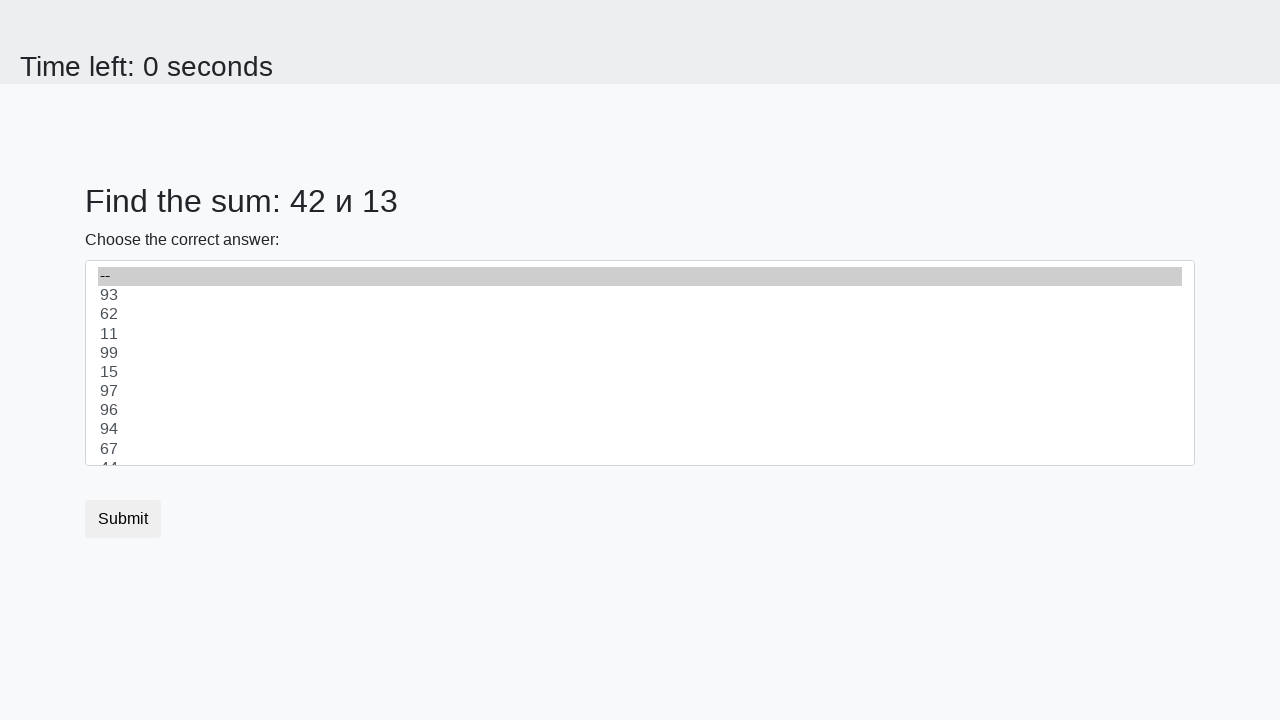

Calculated sum: 42 + 13 = 55
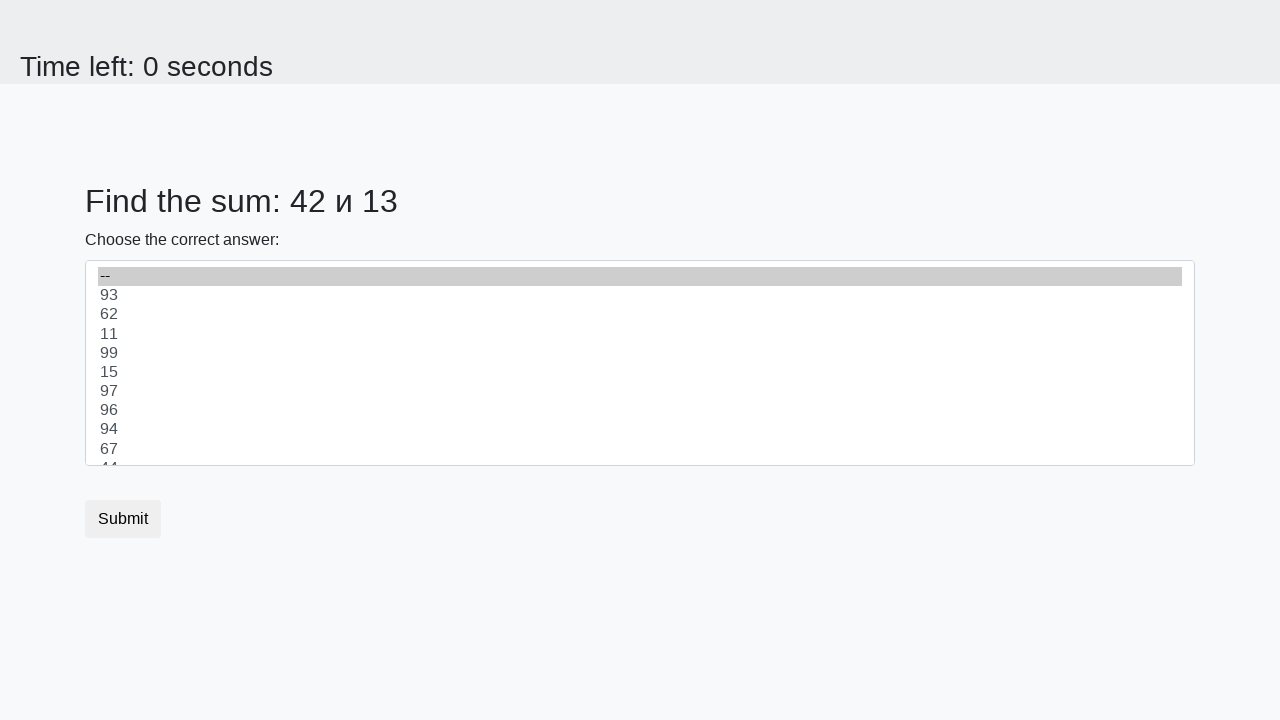

Selected result '55' from dropdown menu on select
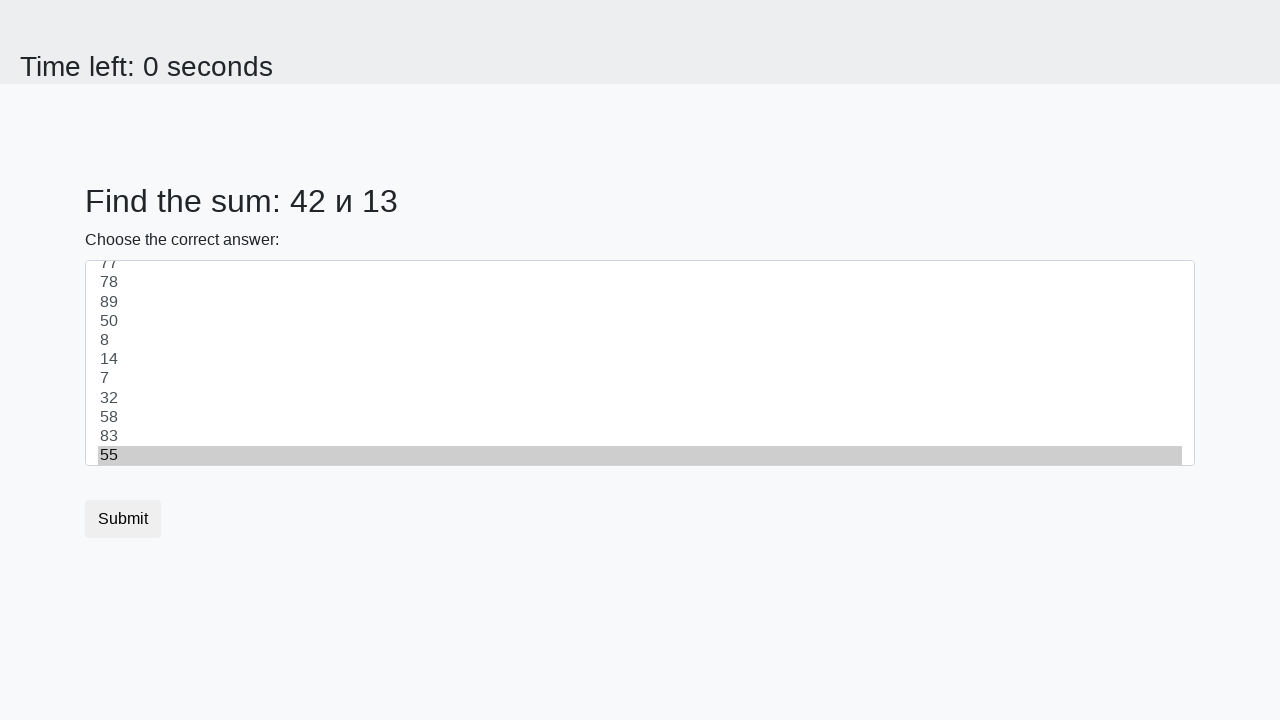

Clicked submit button at (123, 519) on button.btn
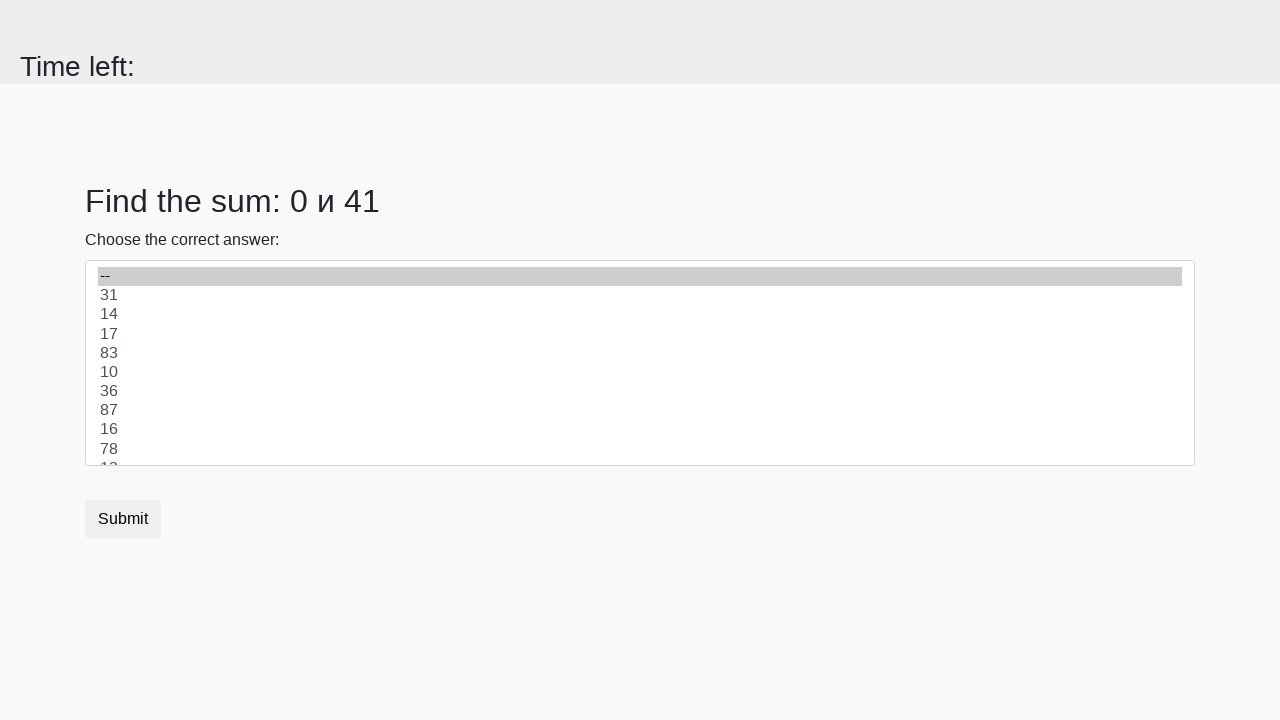

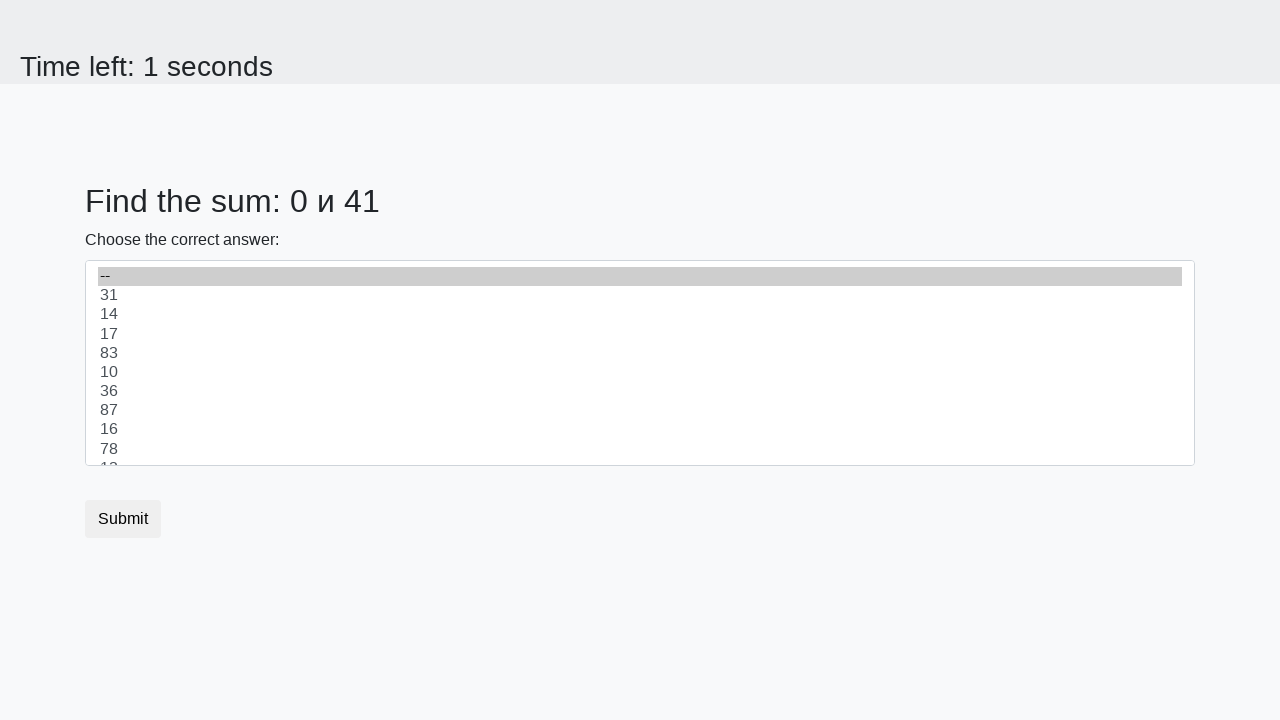